Tests clicking various checkboxes, radio buttons, and switches using the click() method on a demo page

Starting URL: https://zimaev.github.io/checks-radios/

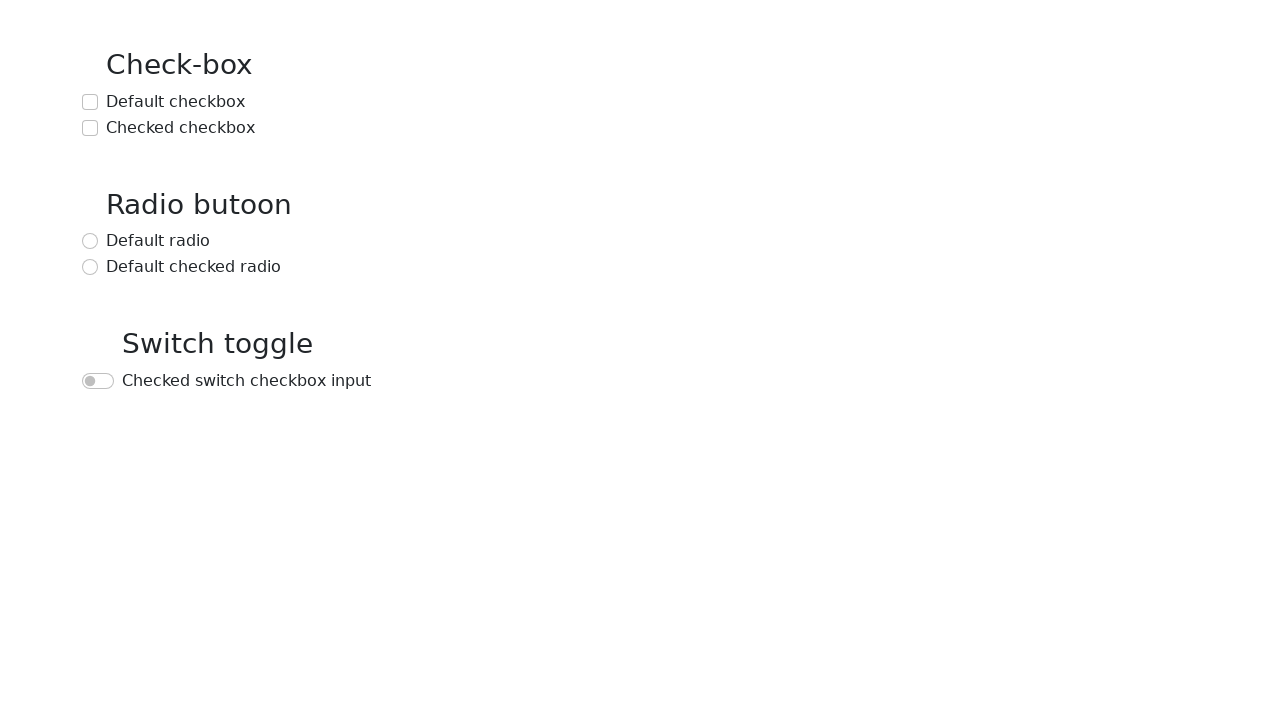

Clicked the default checkbox at (176, 102) on text="Default checkbox"
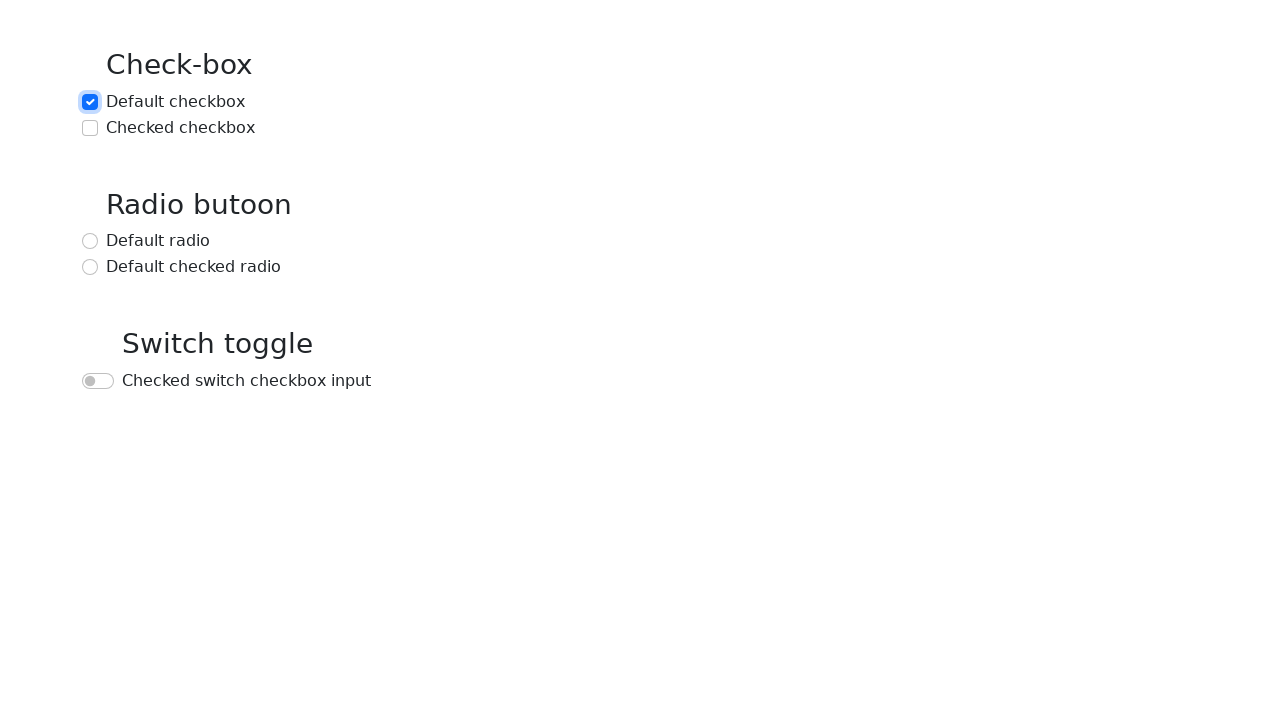

Clicked the pre-checked checkbox at (90, 128) on #flexCheckChecked
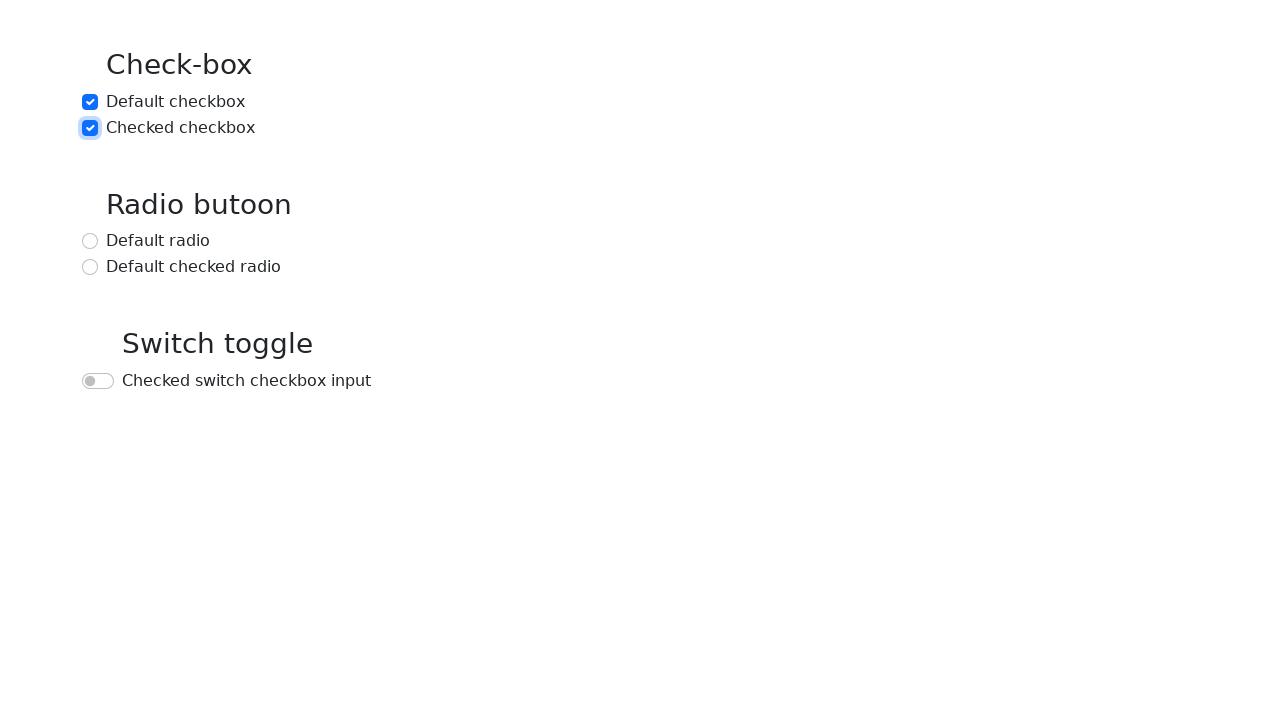

Clicked the first radio button at (90, 241) on internal:role=radio >> nth=0
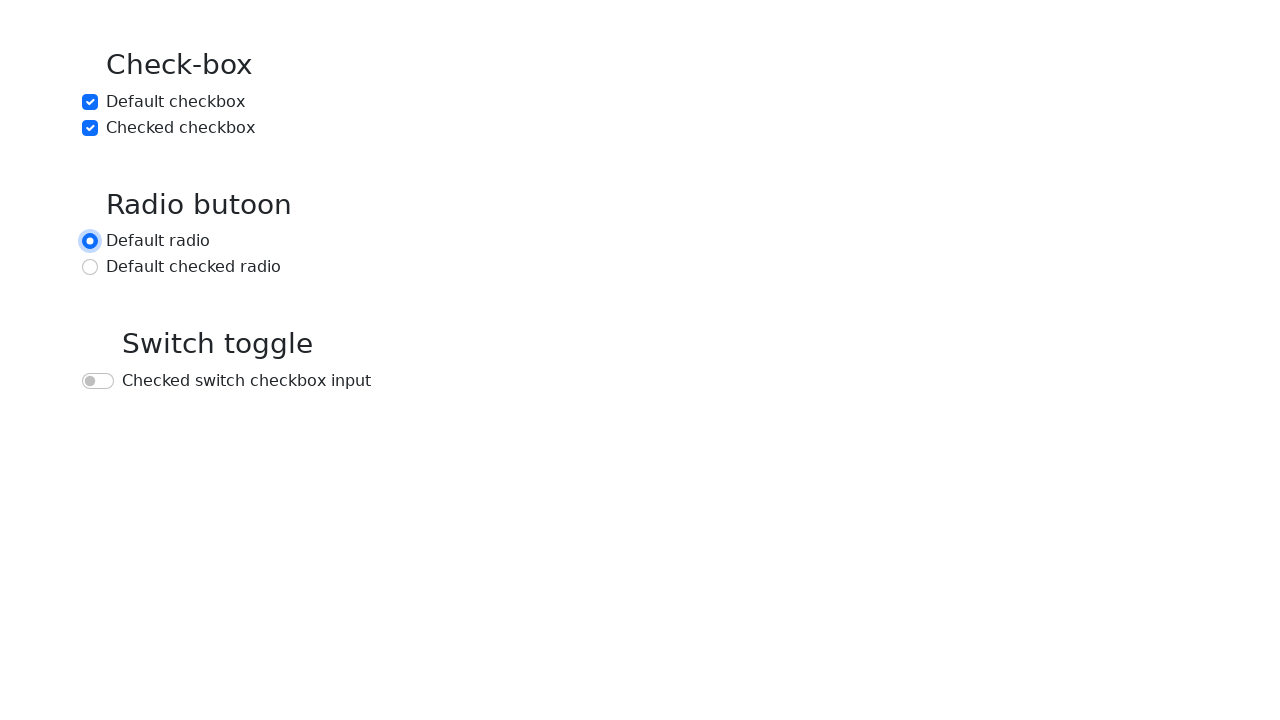

Clicked the default checked radio button at (194, 267) on text="Default checked radio"
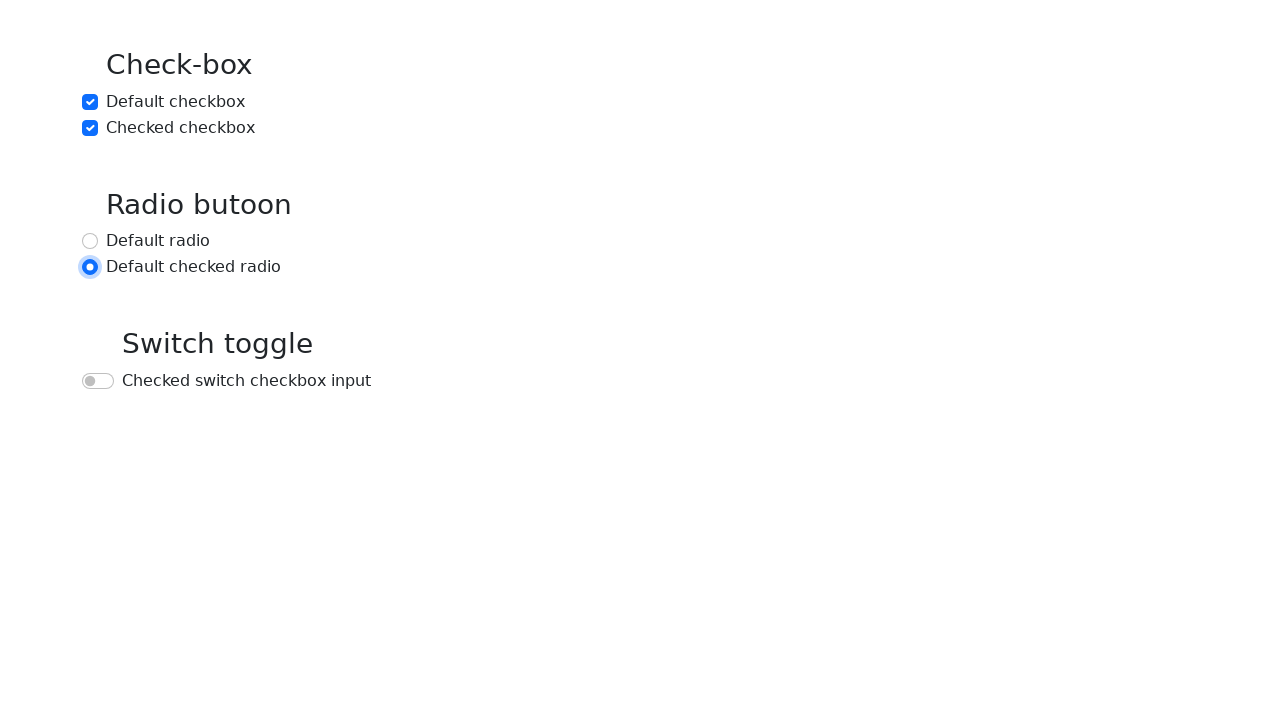

Clicked the switch toggle at (98, 381) on #flexSwitchCheckChecked
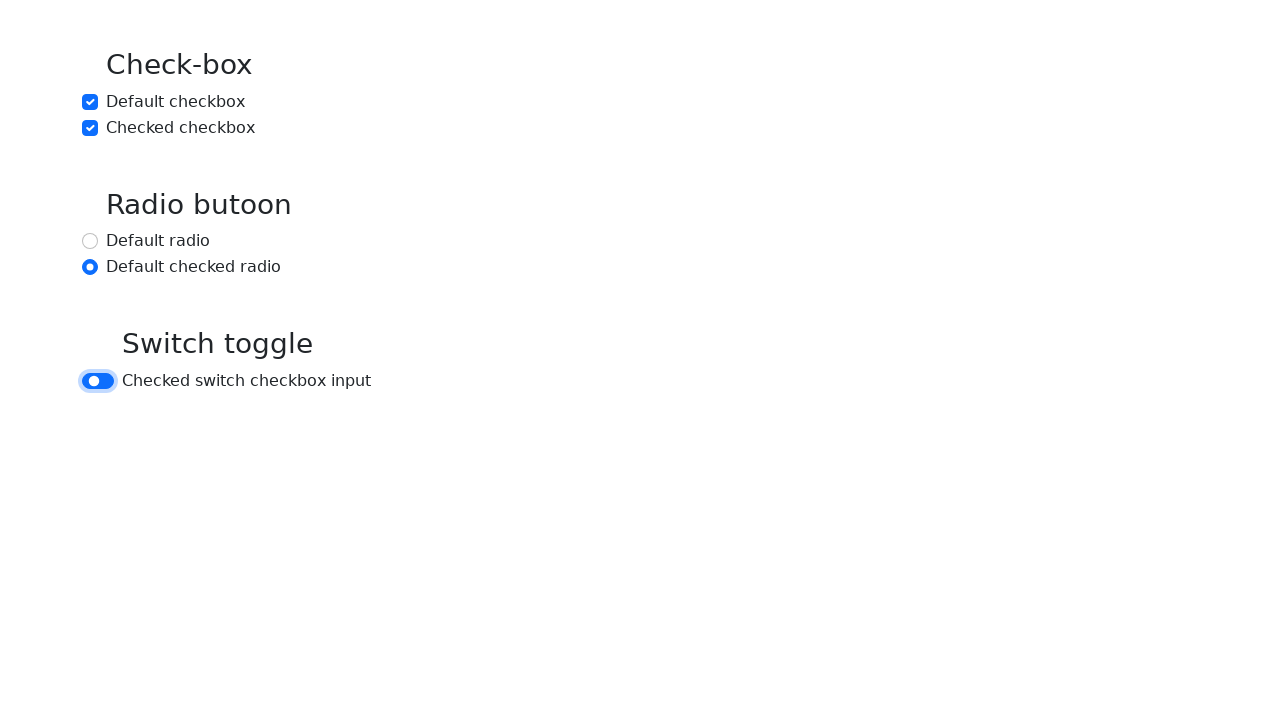

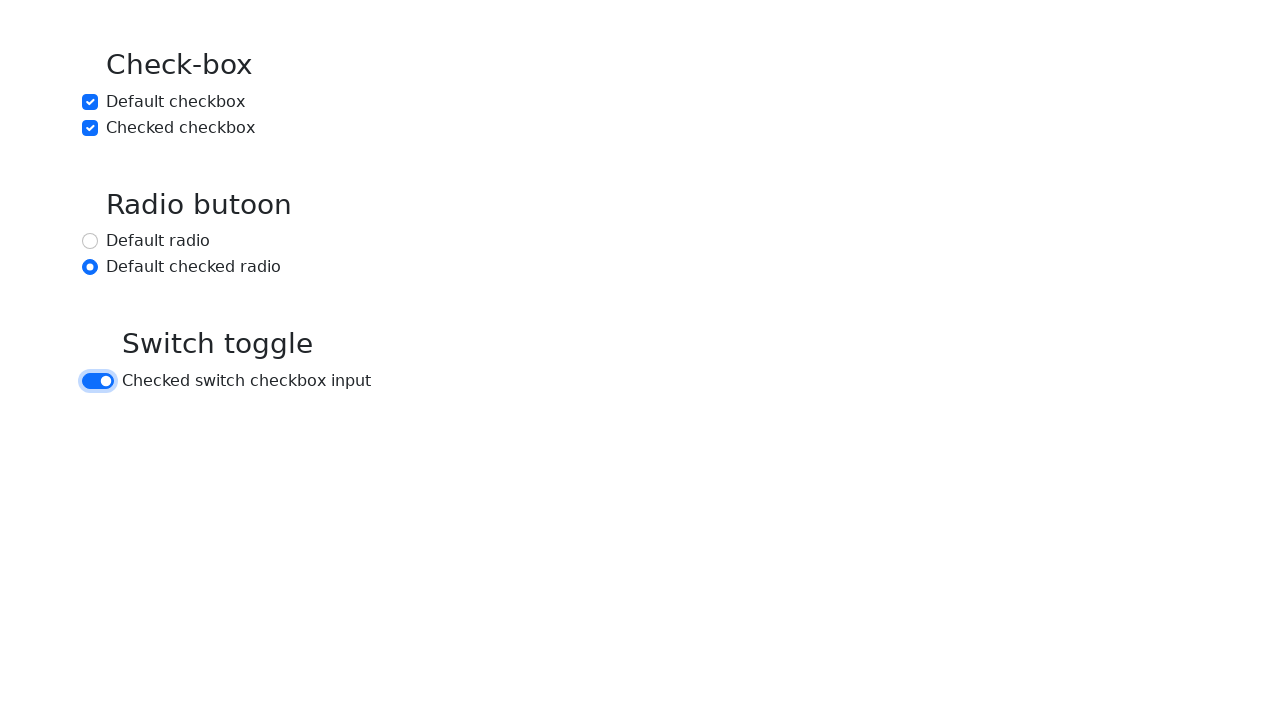